Tests page scrolling by scrolling down 500 pixels

Starting URL: https://letcode.in/test

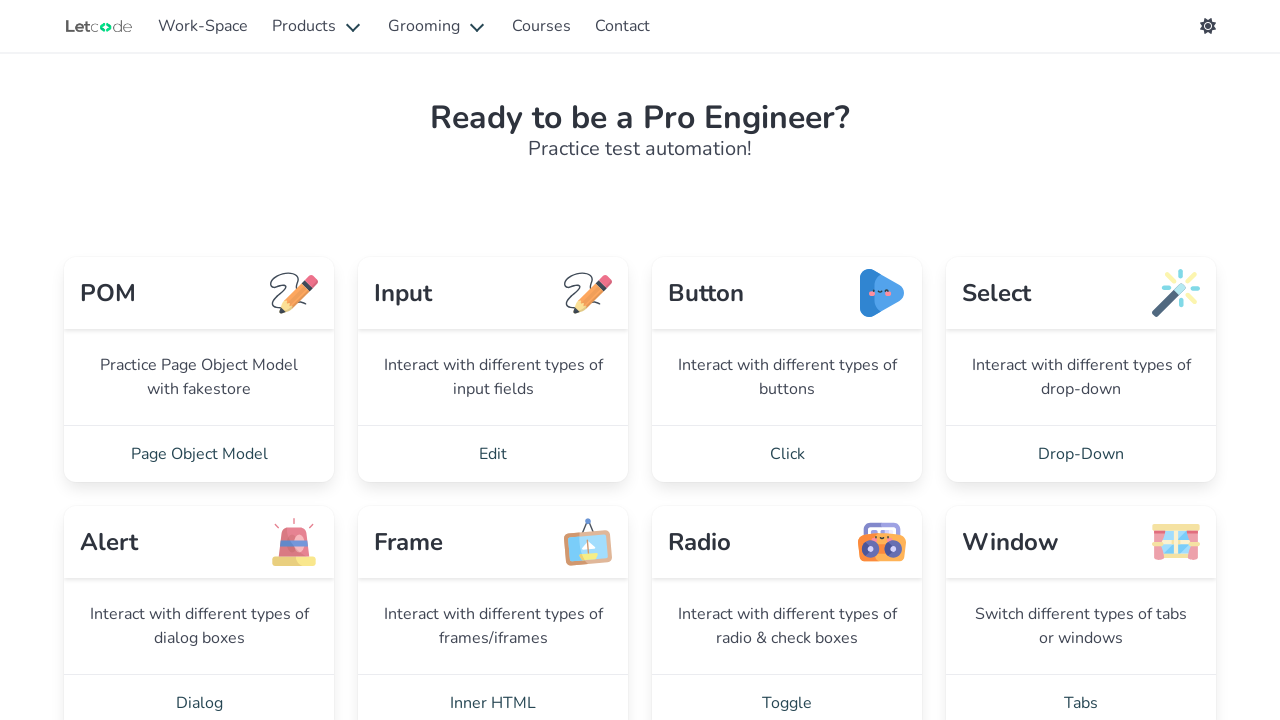

Navigated to https://letcode.in/test
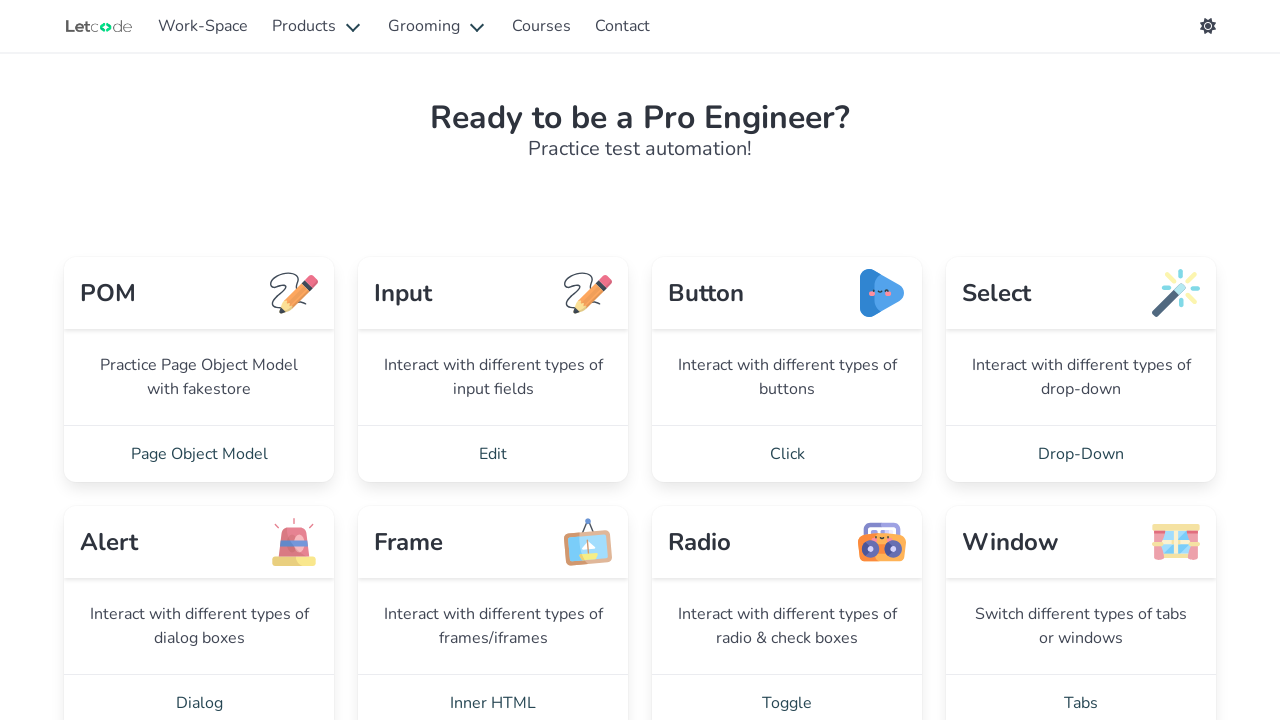

Scrolled down 500 pixels
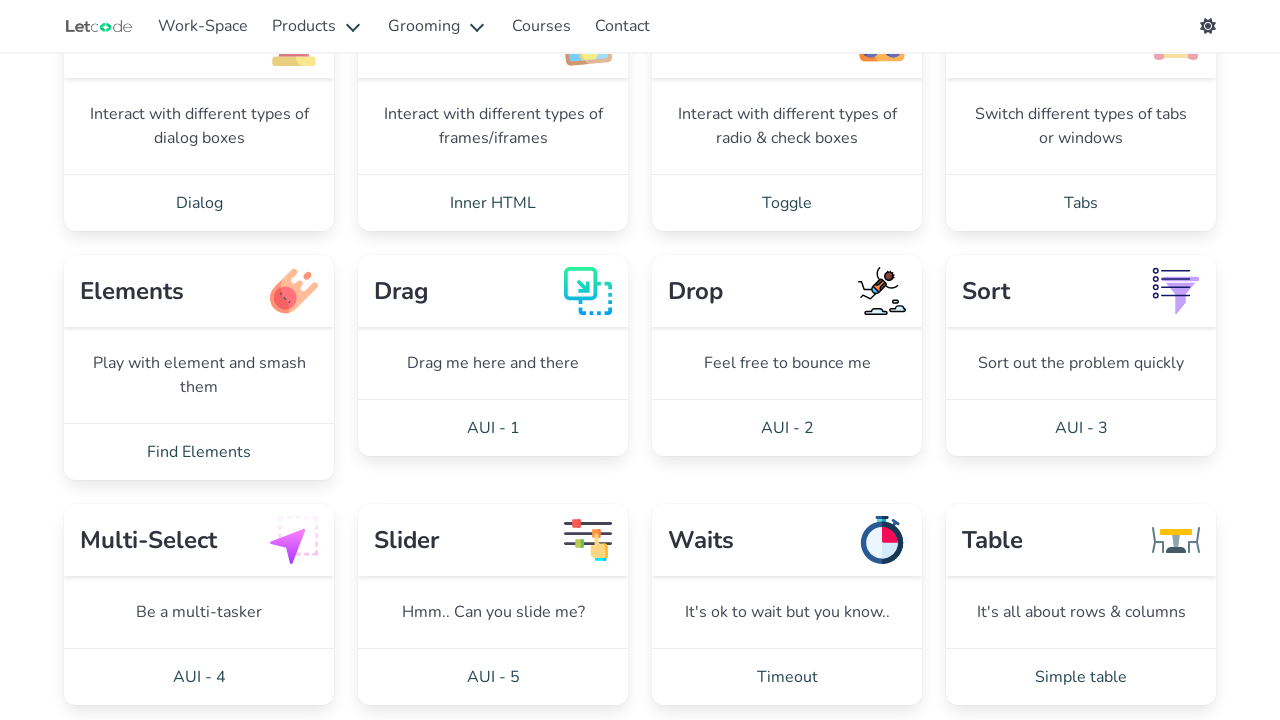

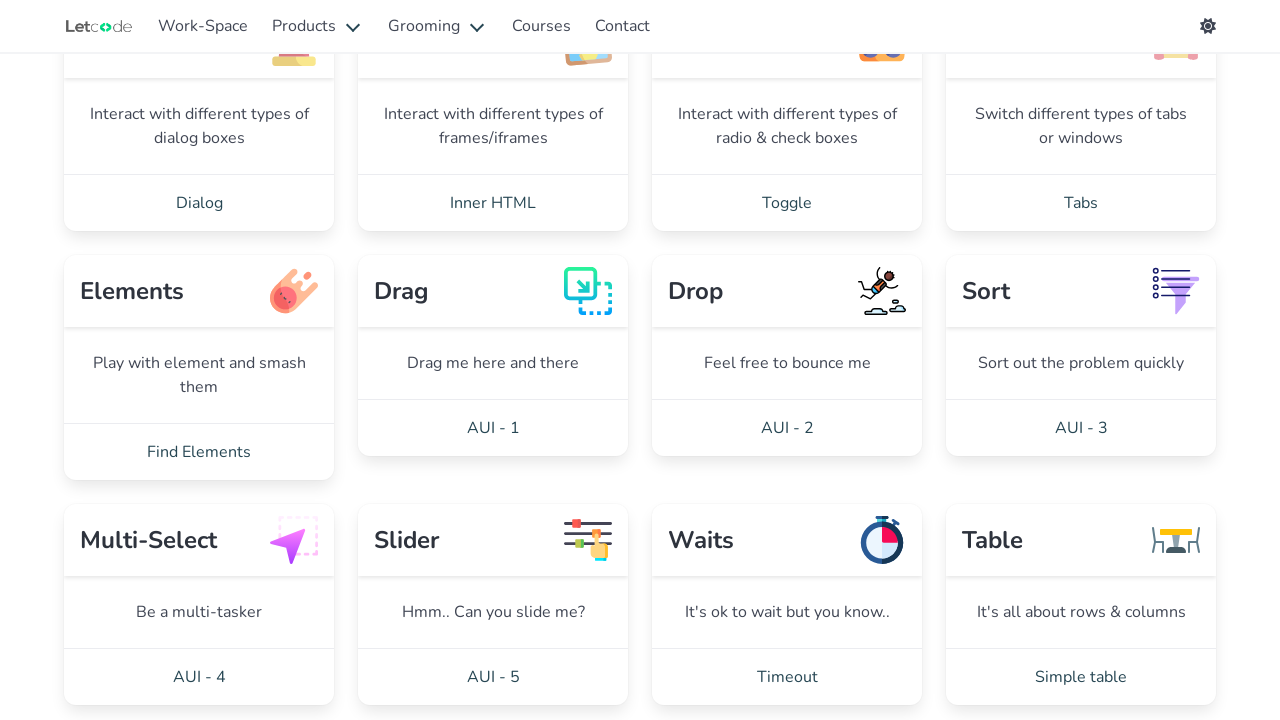